Tests dropdown list handling by navigating to a registration page, verifying dropdown properties (multi-select capability, default selection, option count), and selecting options using different methods (by index, by value, and by visible text).

Starting URL: http://demo.automationtesting.in/Register.html

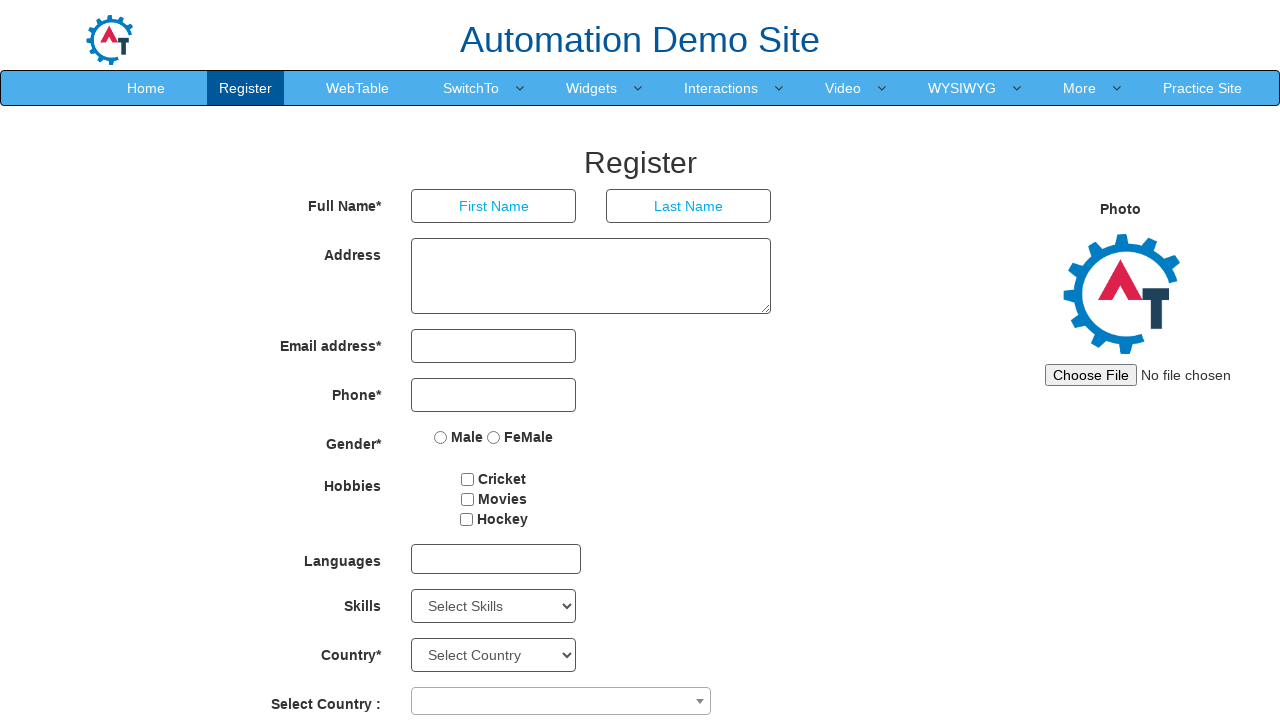

Waited for Skills dropdown to be visible
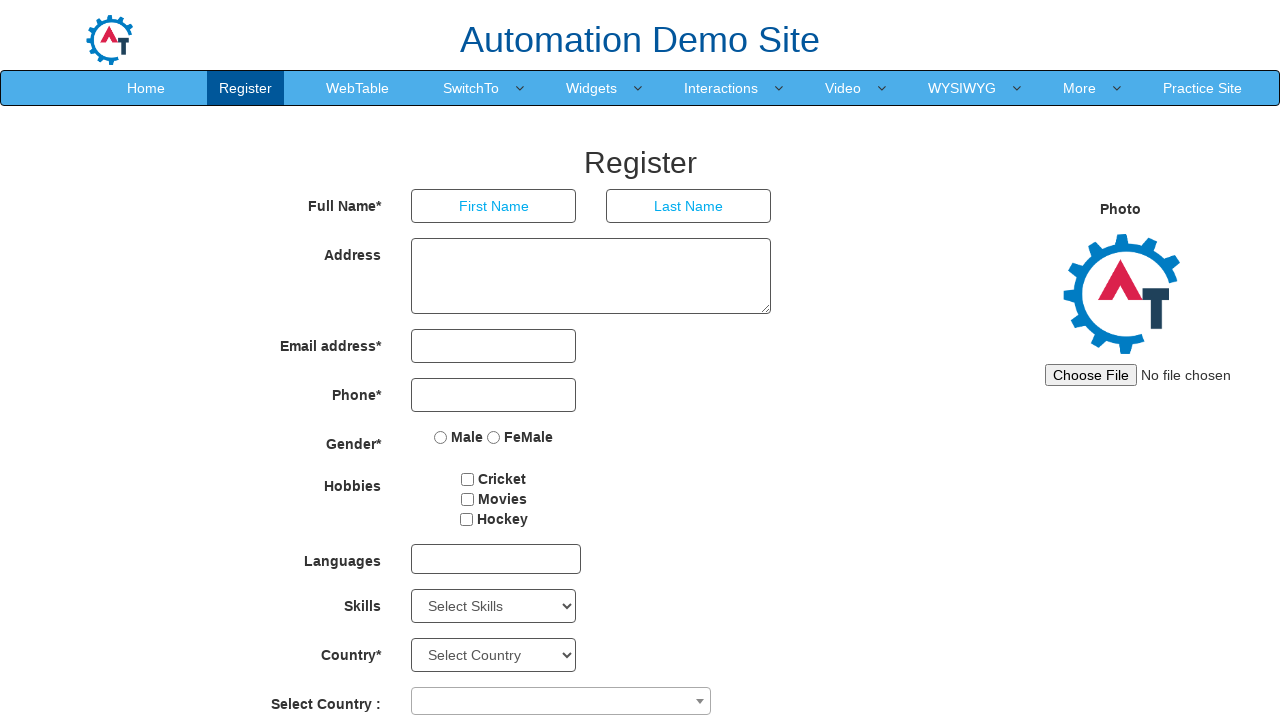

Located Skills dropdown element
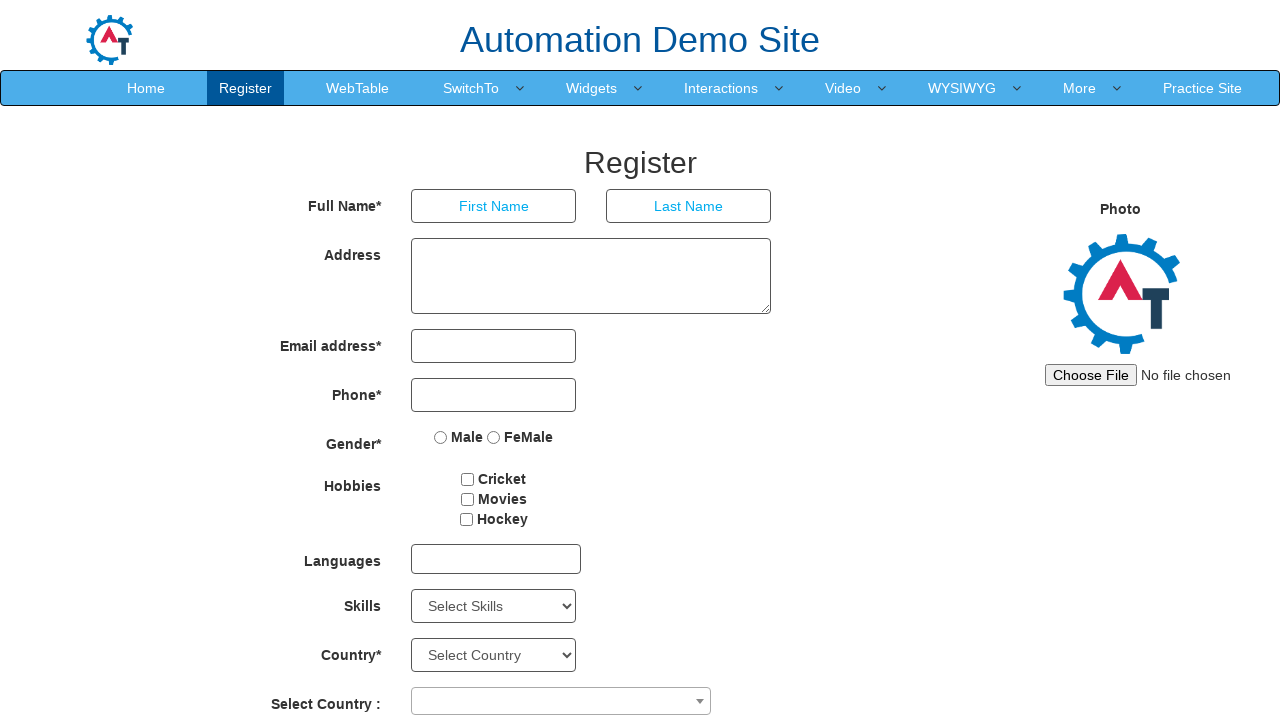

Retrieved default selected option: Select Skills
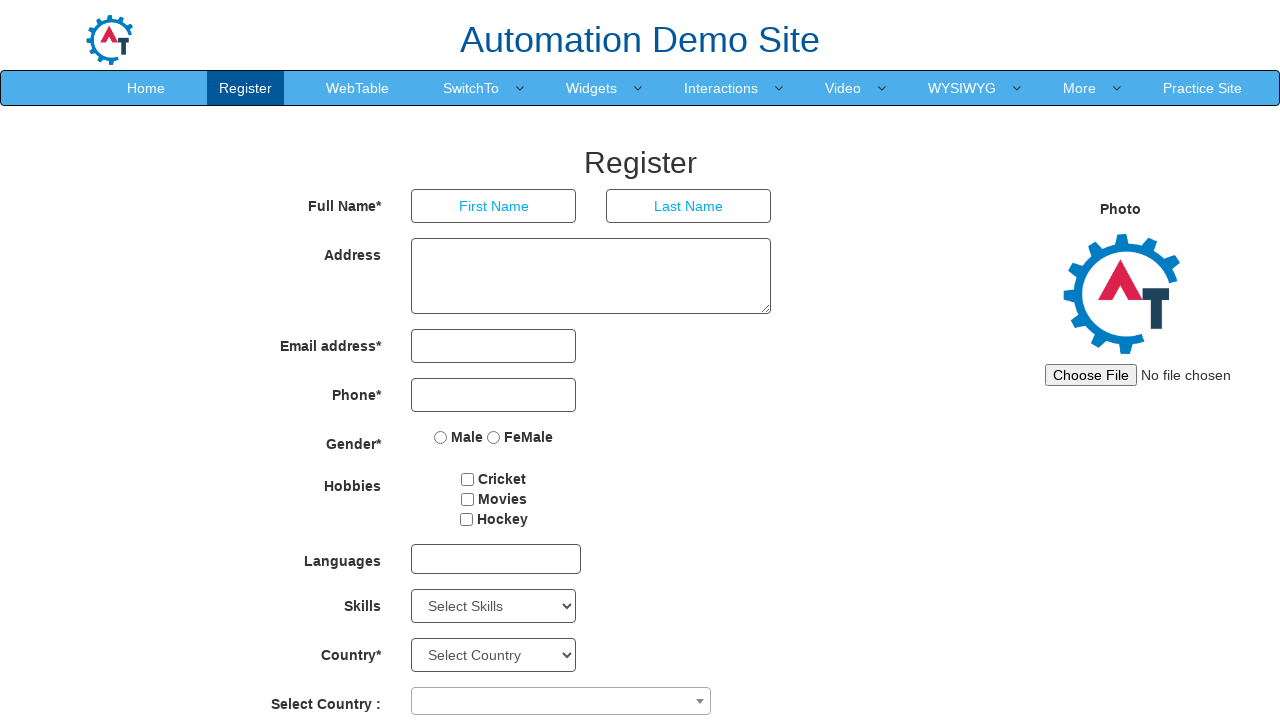

Retrieved all dropdown options - total count: 78
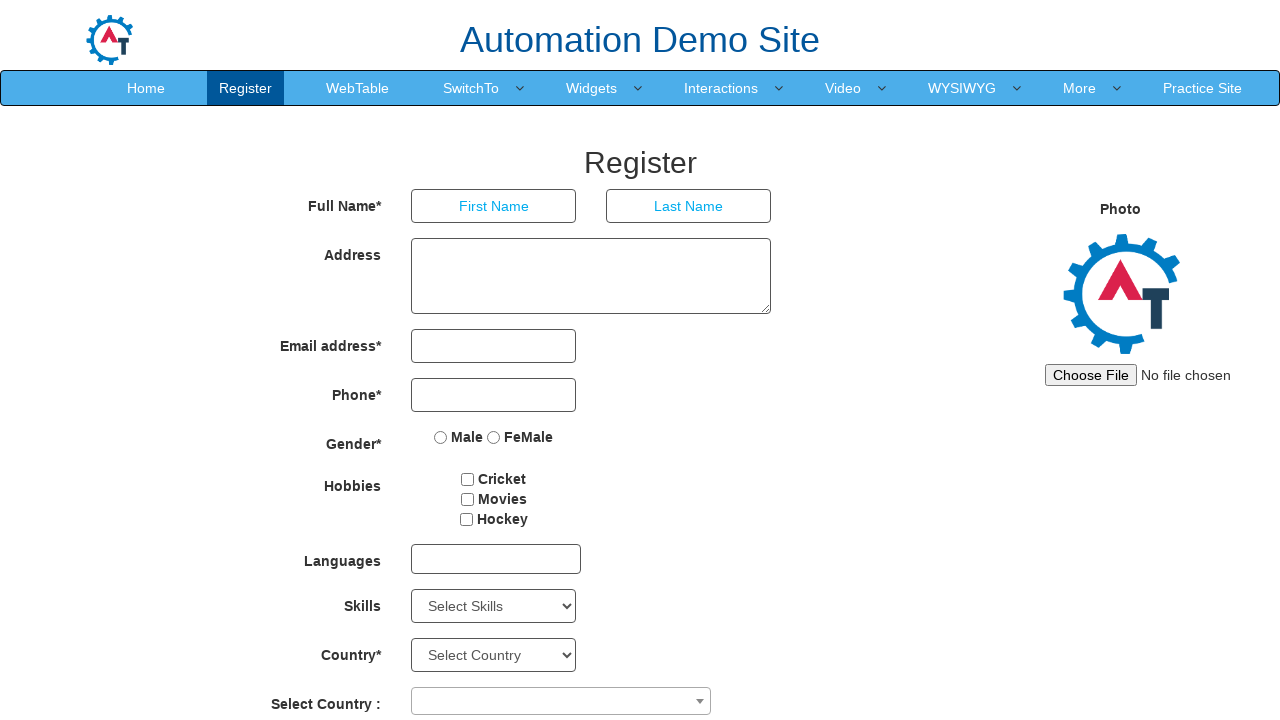

Selected option by index 4 from Skills dropdown on #Skills
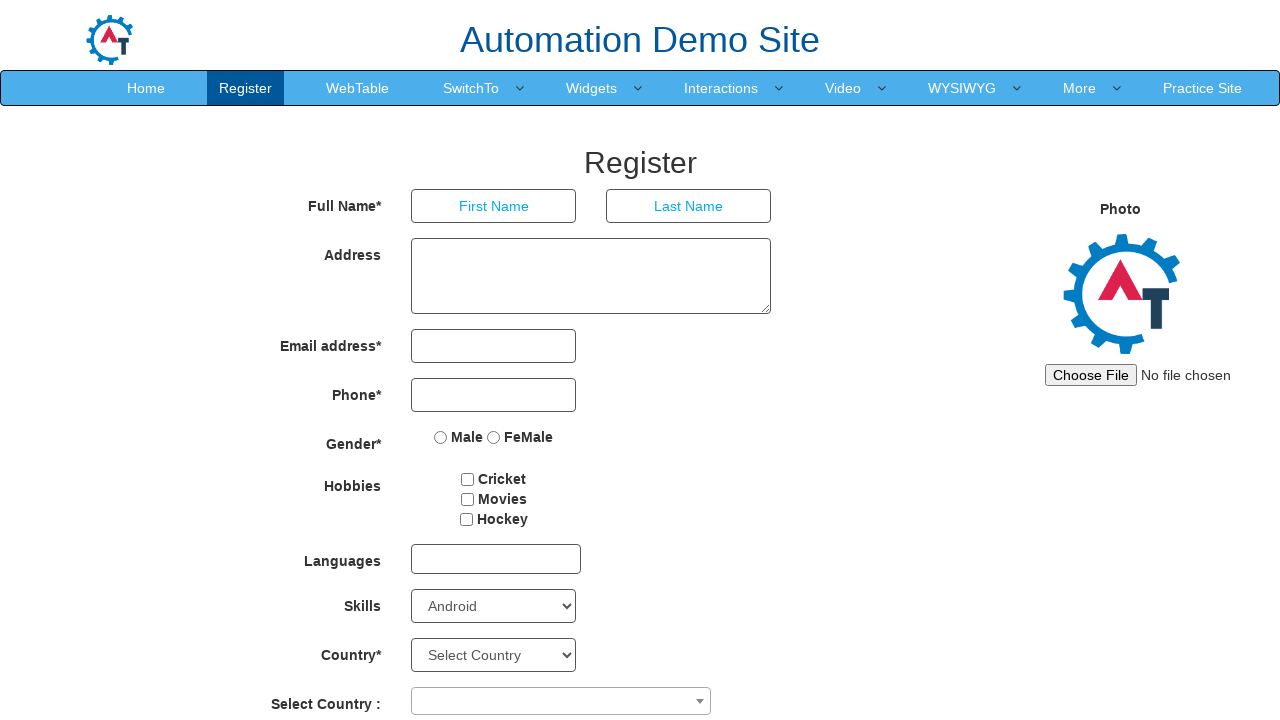

Selected 'Backup Management' option by value from Skills dropdown on #Skills
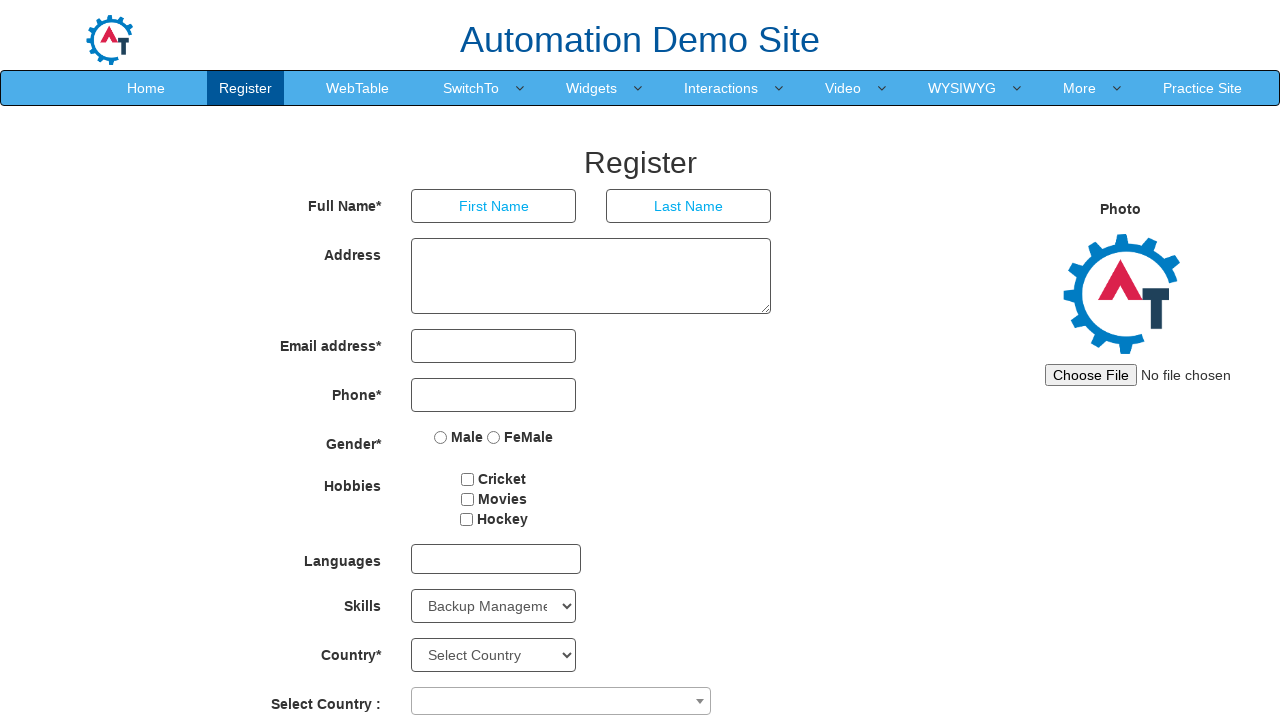

Selected 'Analytics' option by visible text from Skills dropdown on #Skills
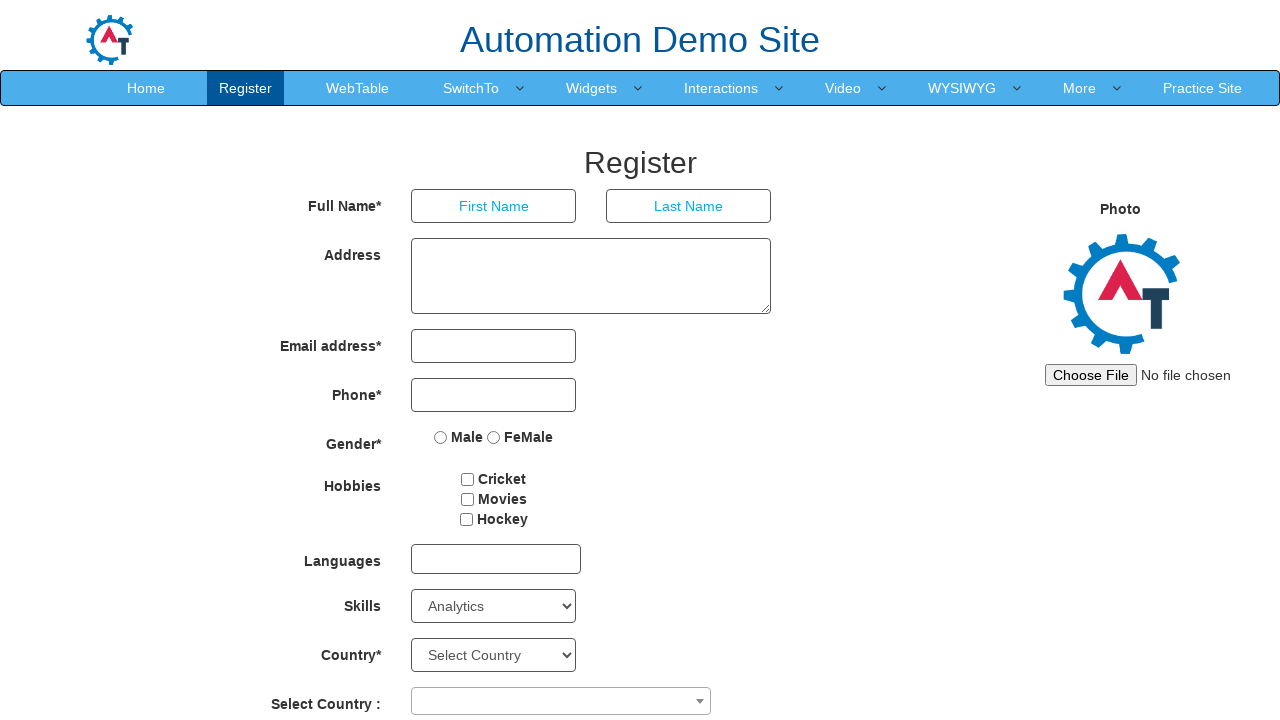

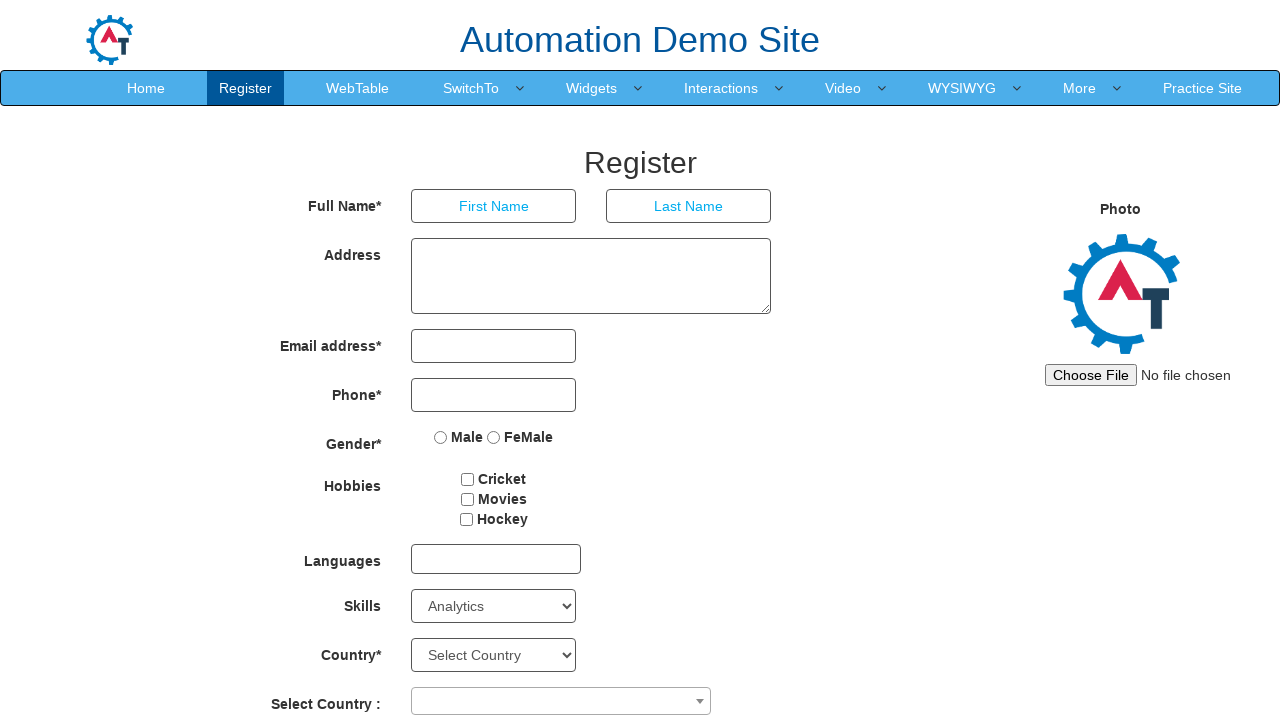